Tests radio button selection on a registration form by checking if the male radio button is selected, and clicking it if not selected

Starting URL: https://demo.automationtesting.in/Register.html

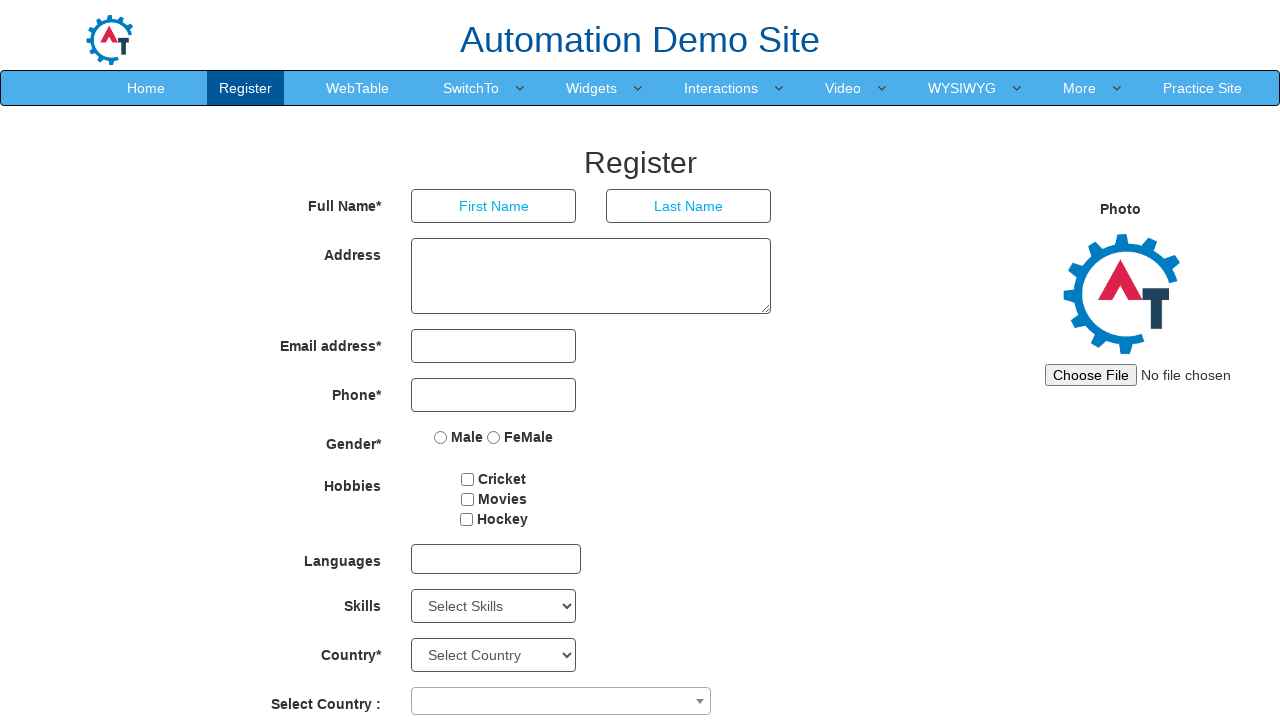

Navigated to registration form page
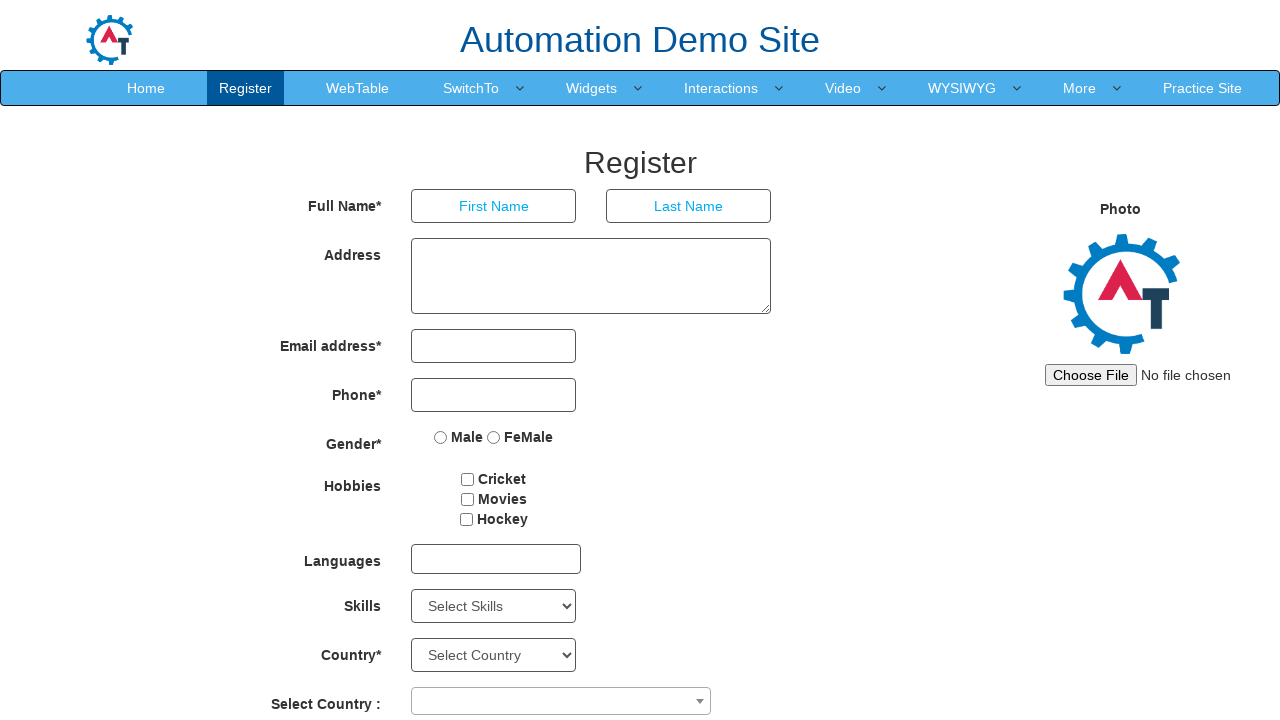

Located male radio button element
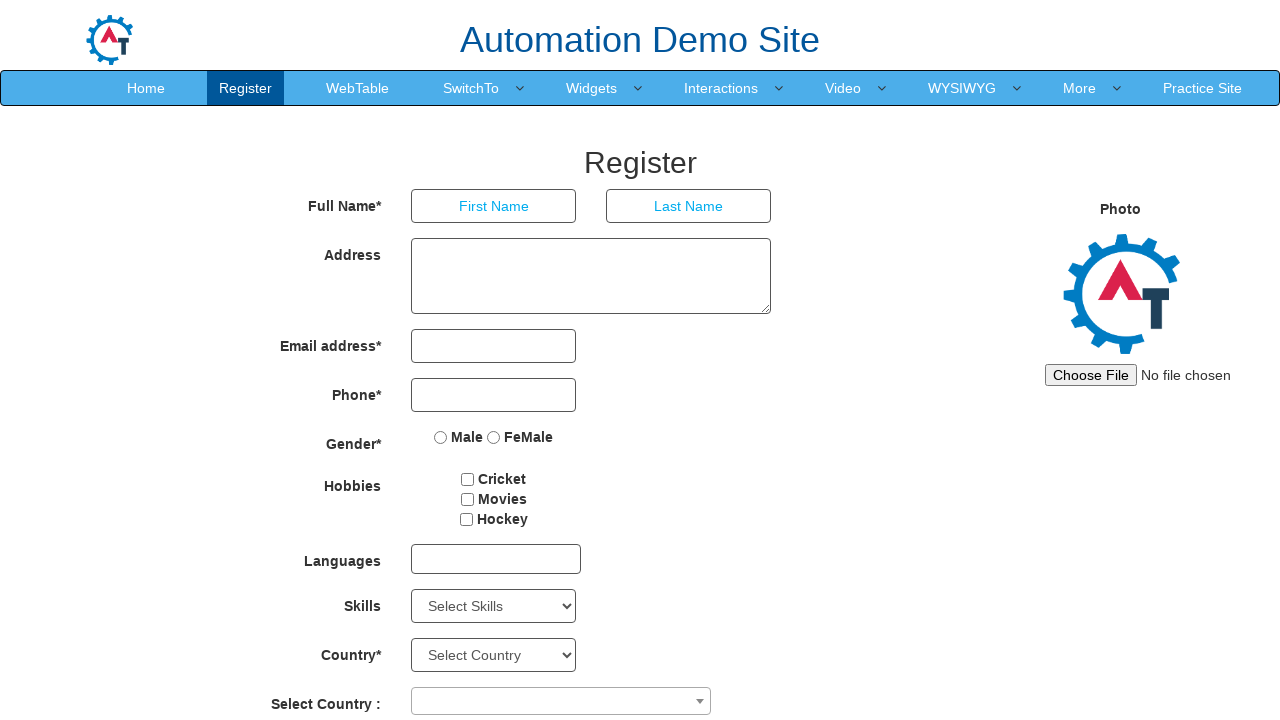

Checked male radio button status - not selected
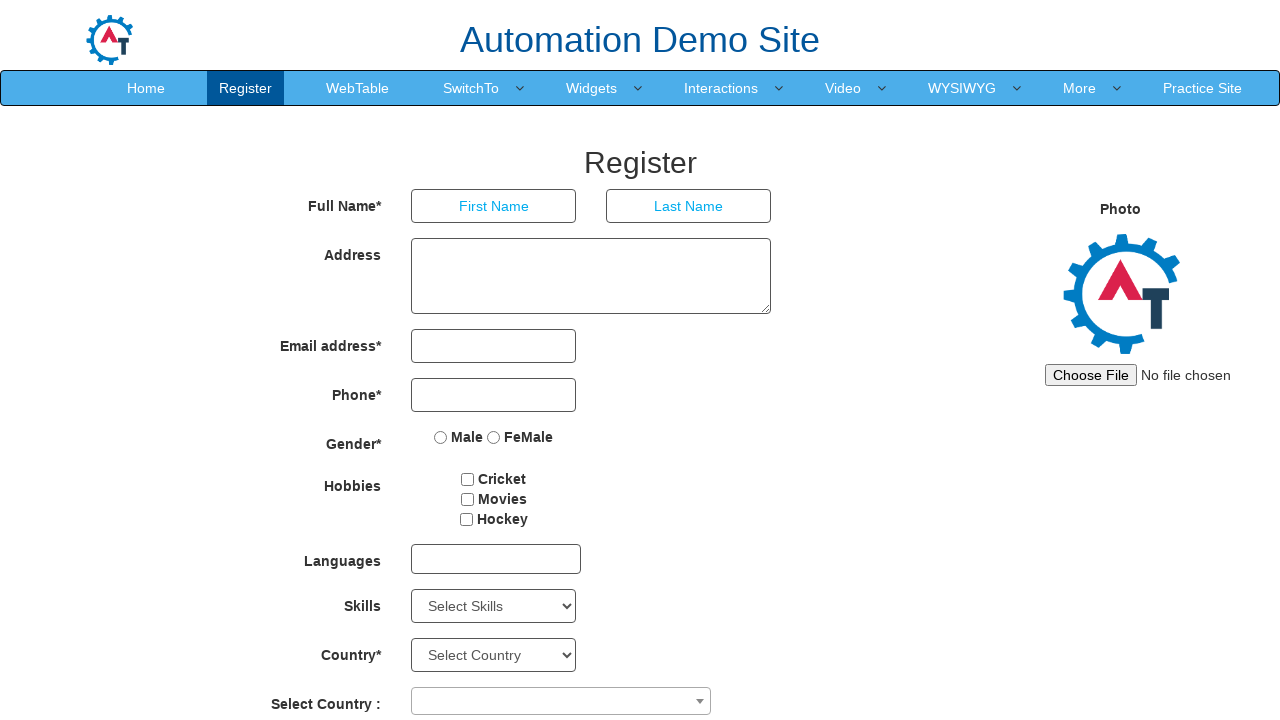

Clicked male radio button to select it at (441, 437) on xpath=//html/body/section/div/div/div[2]/form/div[5]/div/label[1]/input
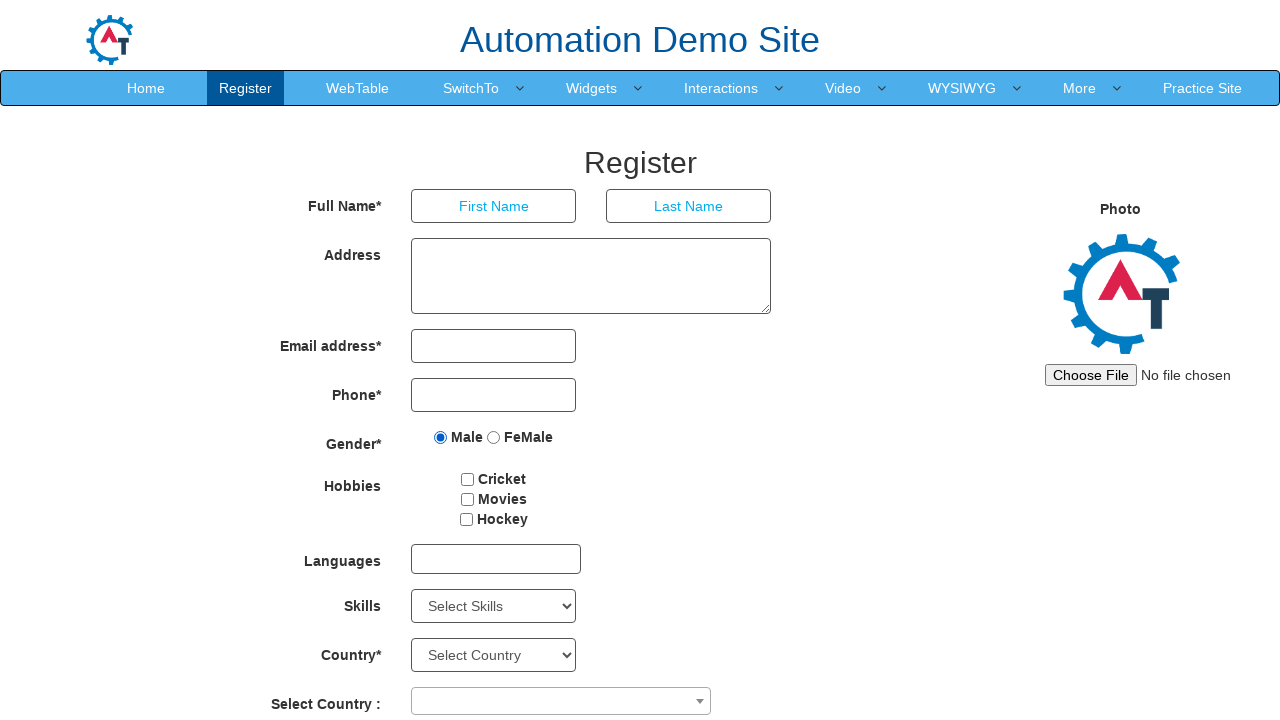

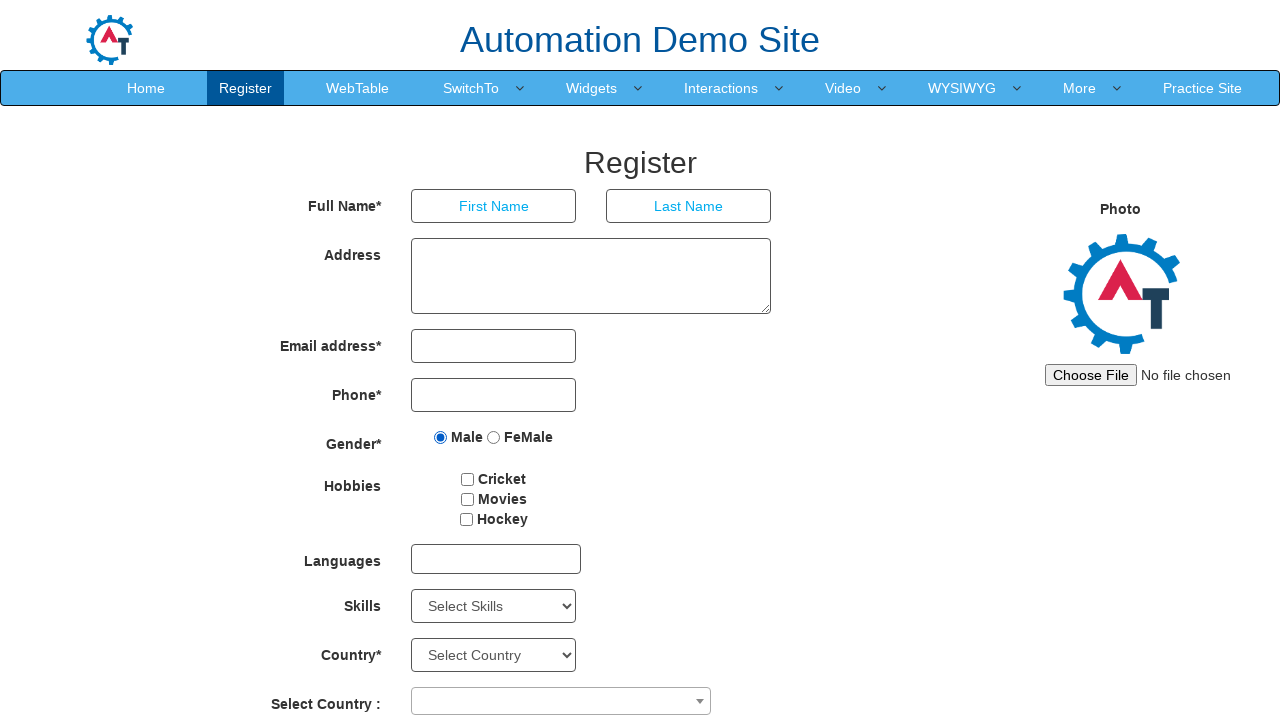